Adds a product to cart and verifies that the total price in cart matches the product price

Starting URL: https://www.demoblaze.com

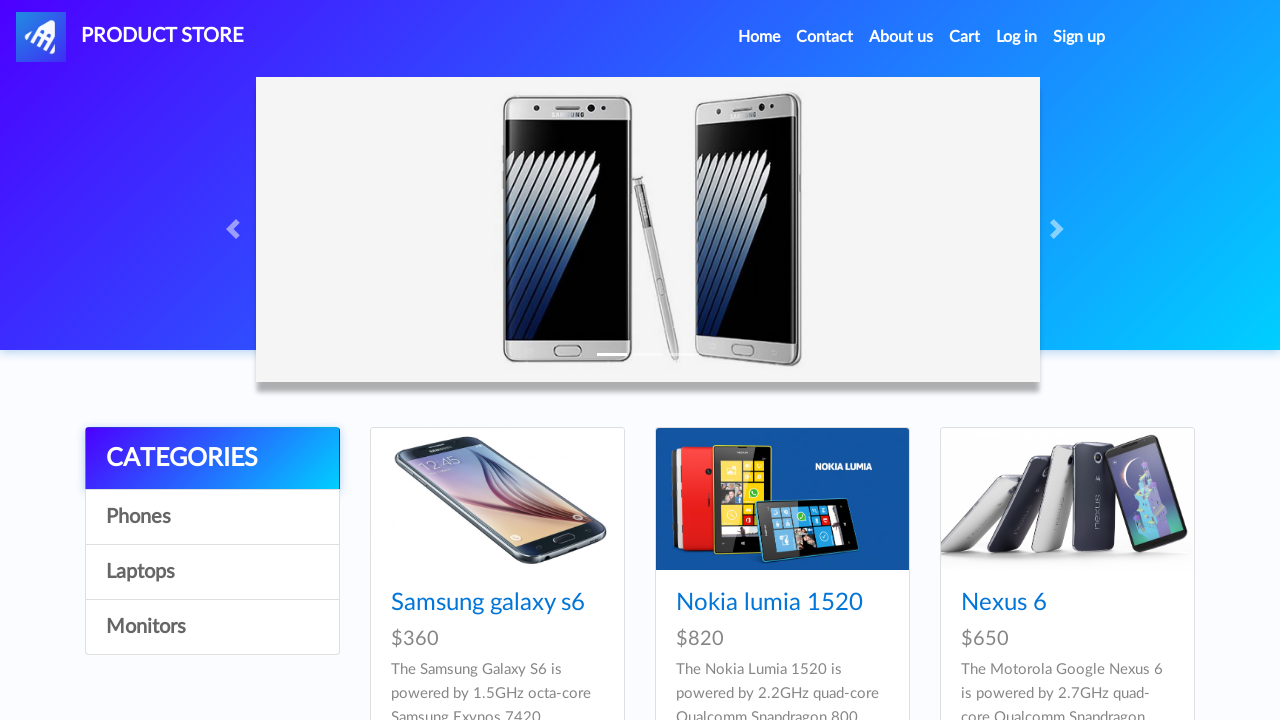

Clicked on the first product card at (497, 603) on .card-title >> nth=0
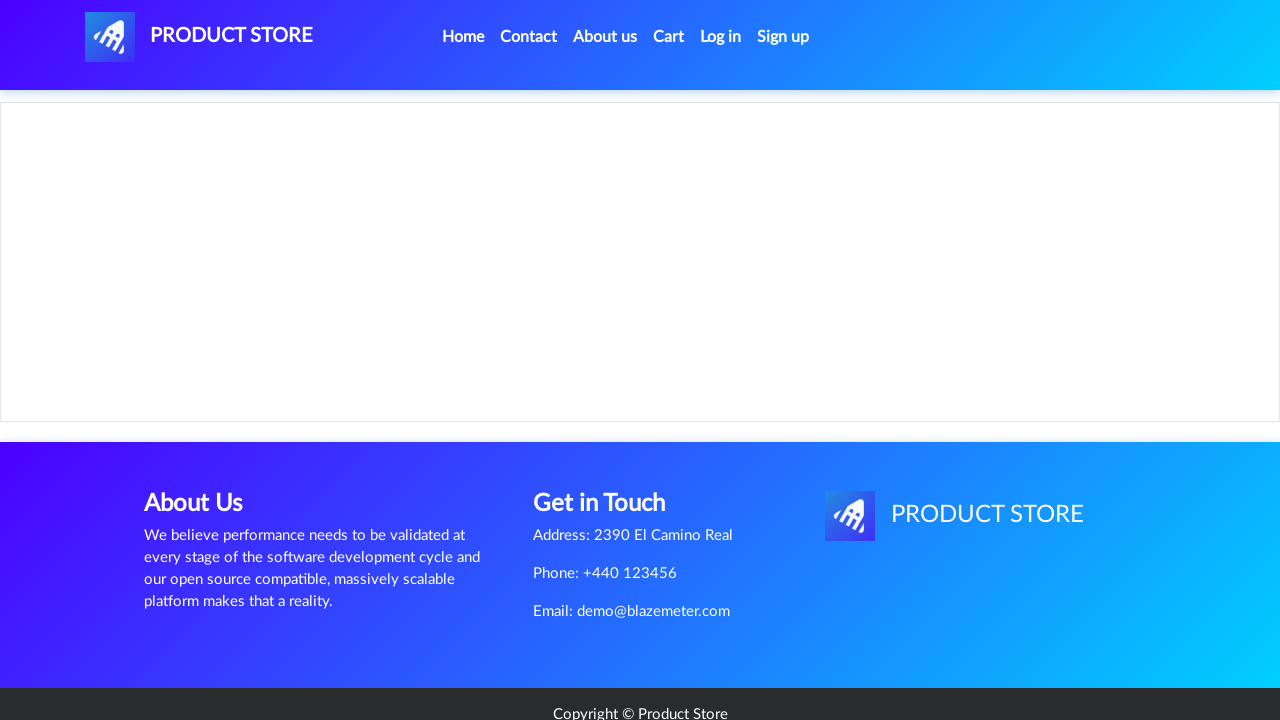

Retrieved item price from product page: $360 *includes tax
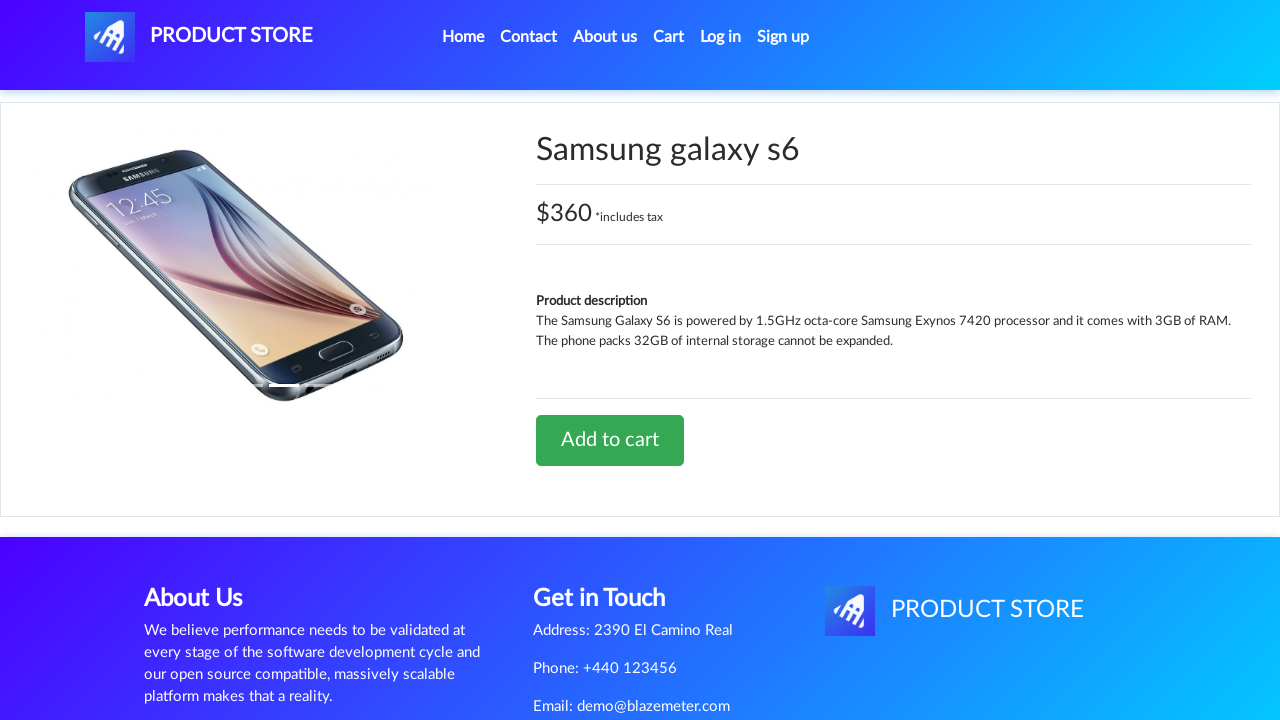

Clicked 'Add to cart' button at (610, 440) on text=Add to cart
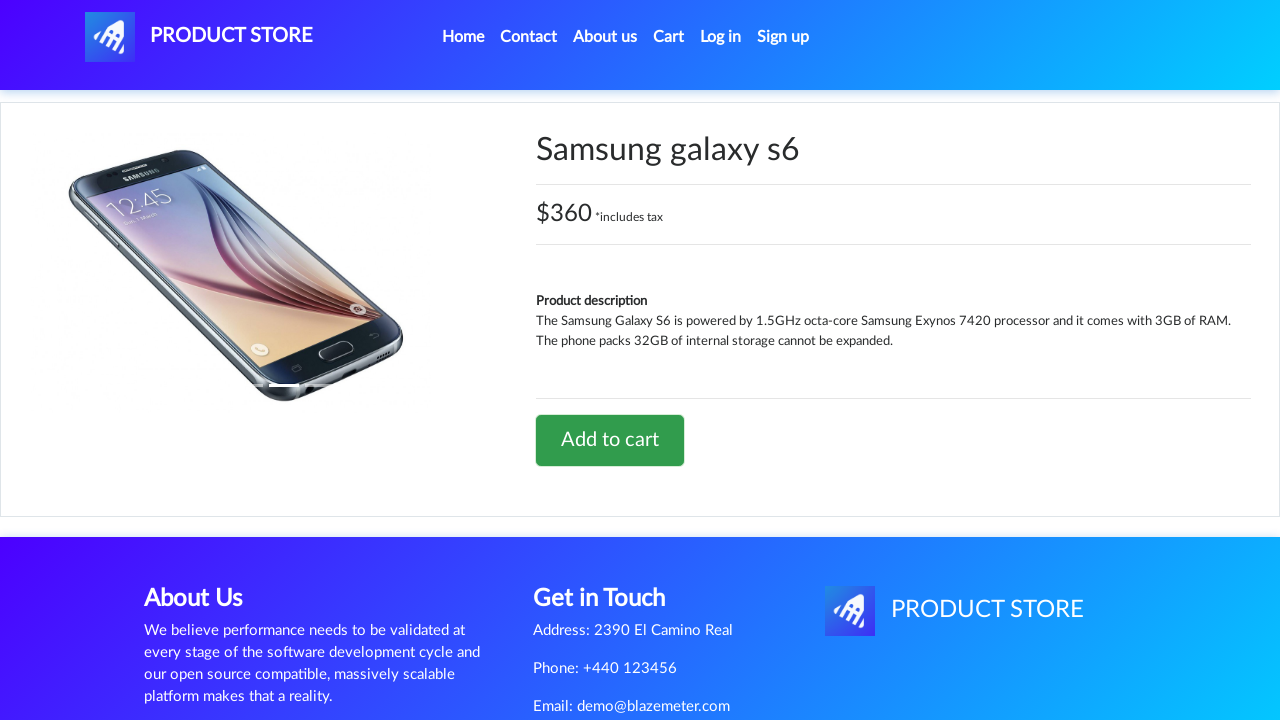

Accepted alert dialog and waited 2 seconds
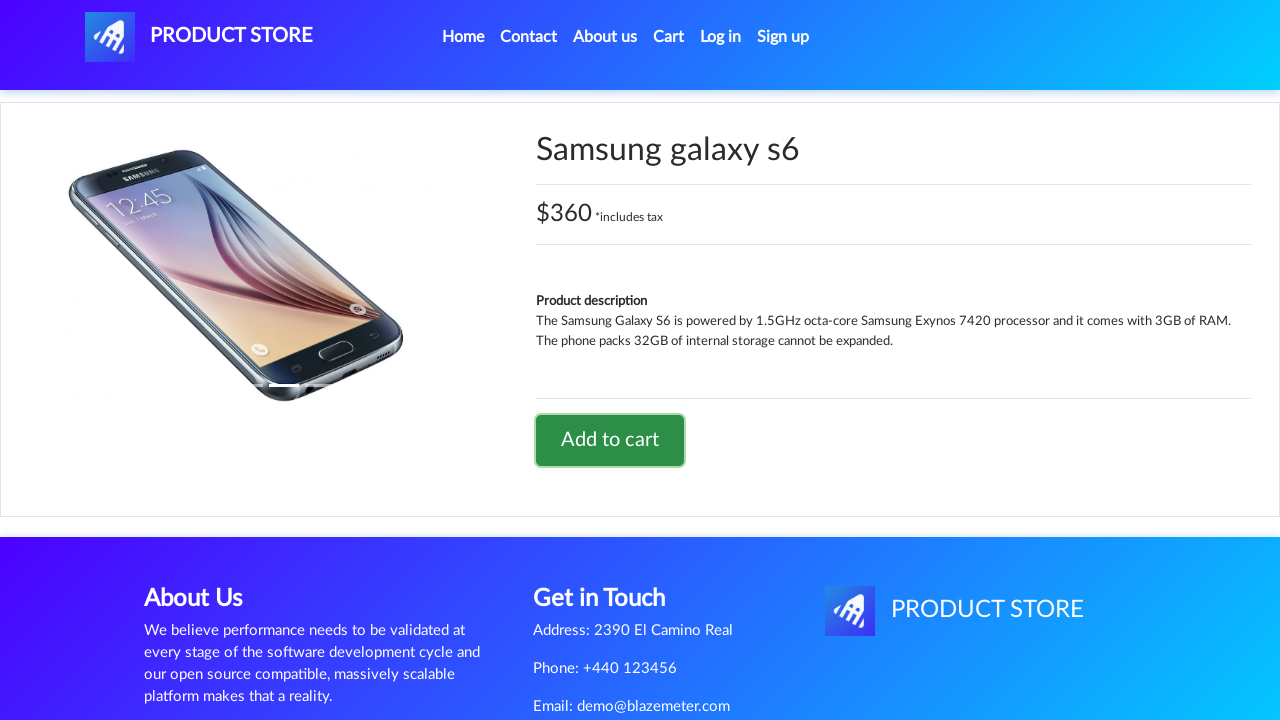

Navigated to home page
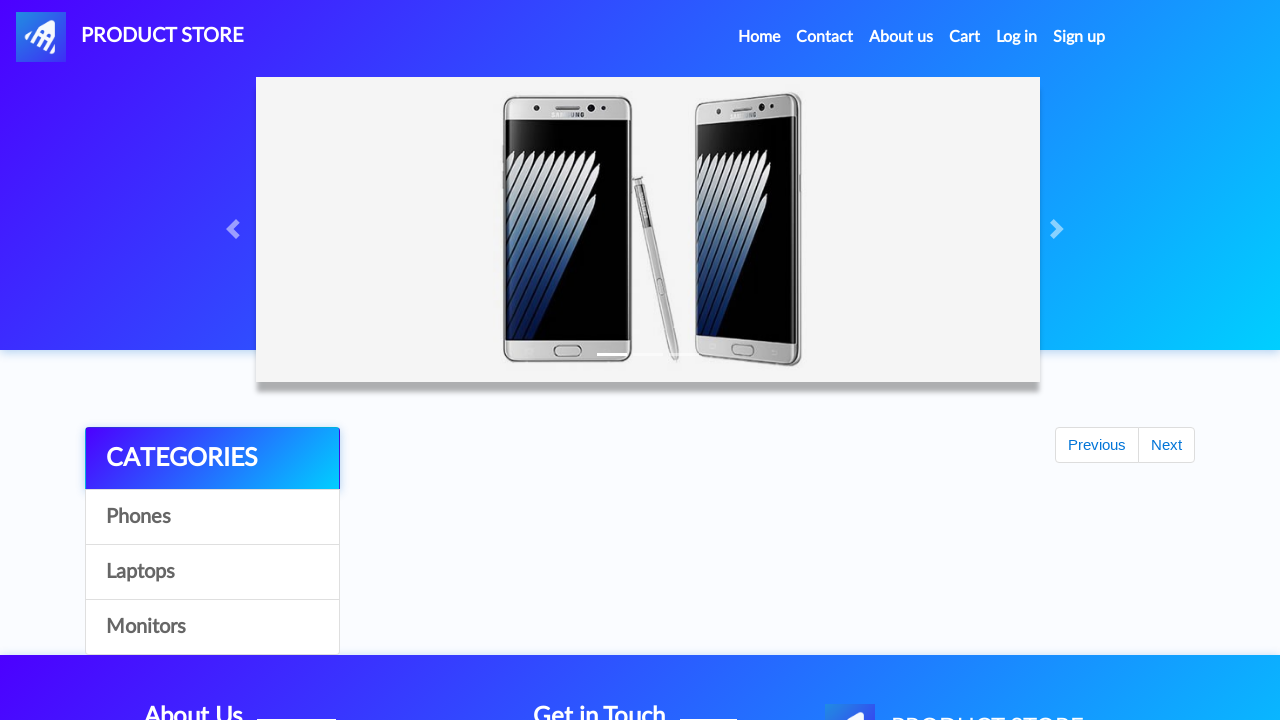

Waited 4 seconds for page to load
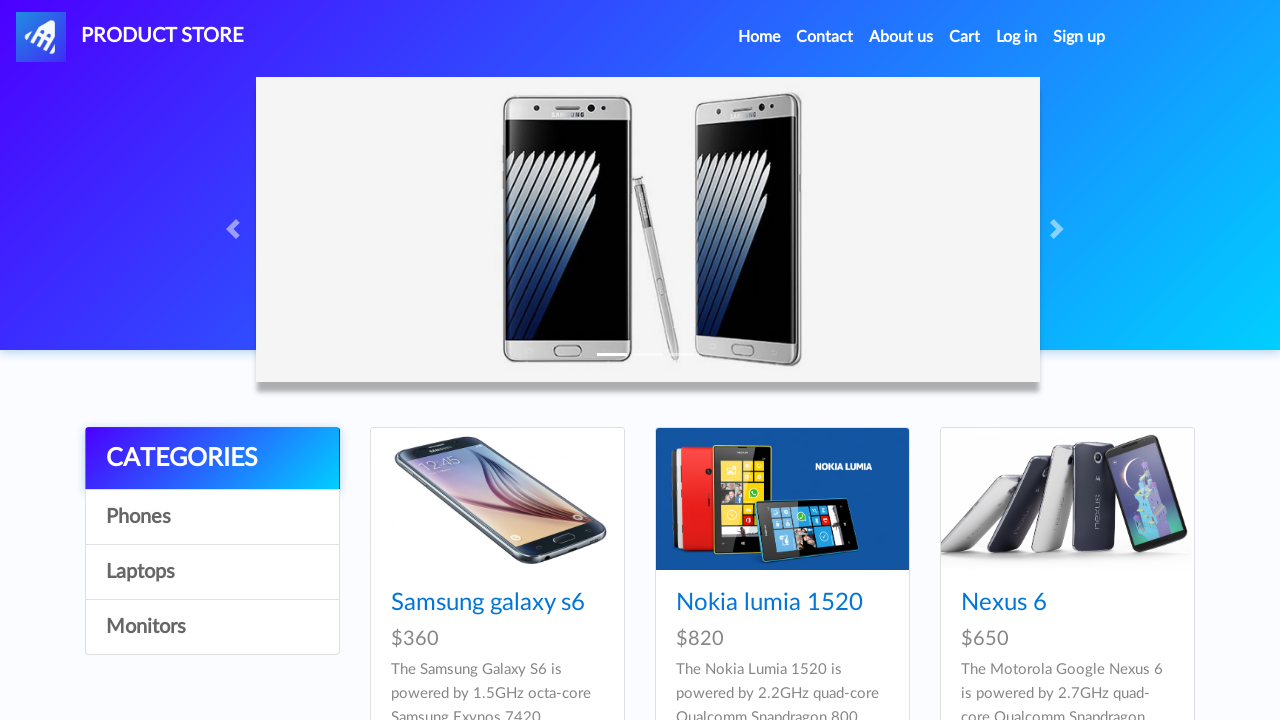

Clicked on 'Cart' link at (965, 37) on text=Cart
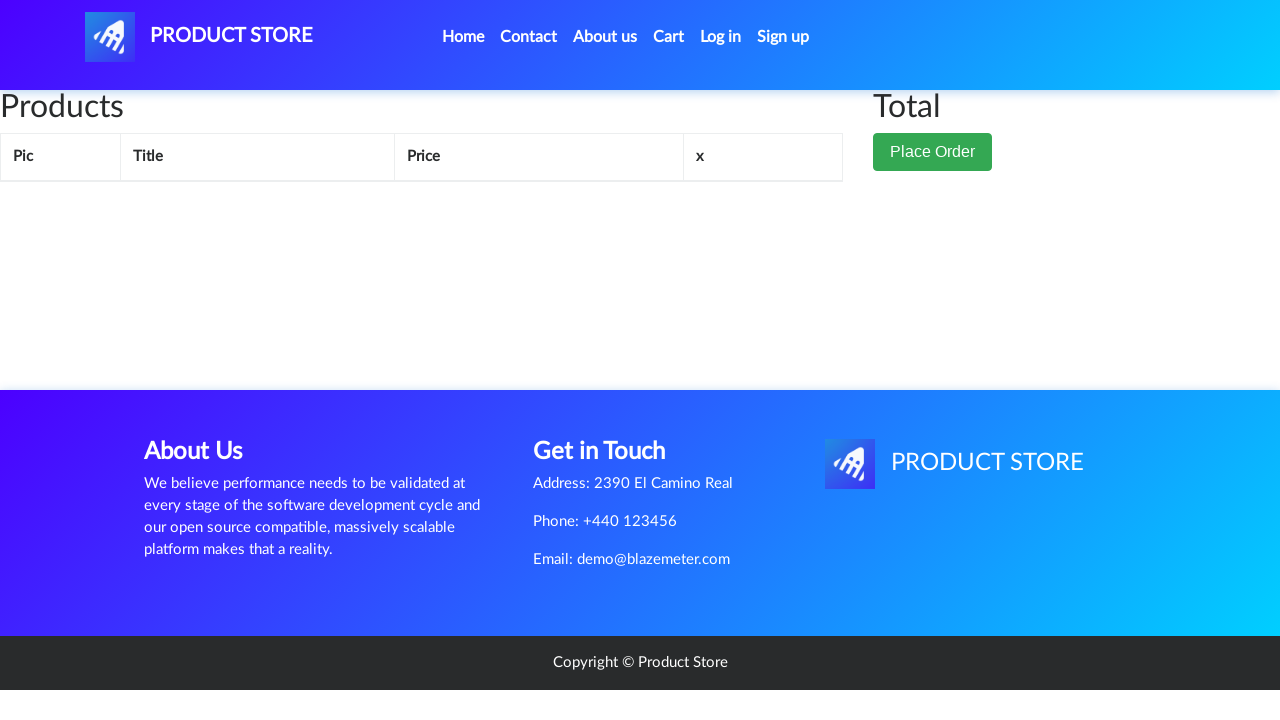

Cart total price element loaded
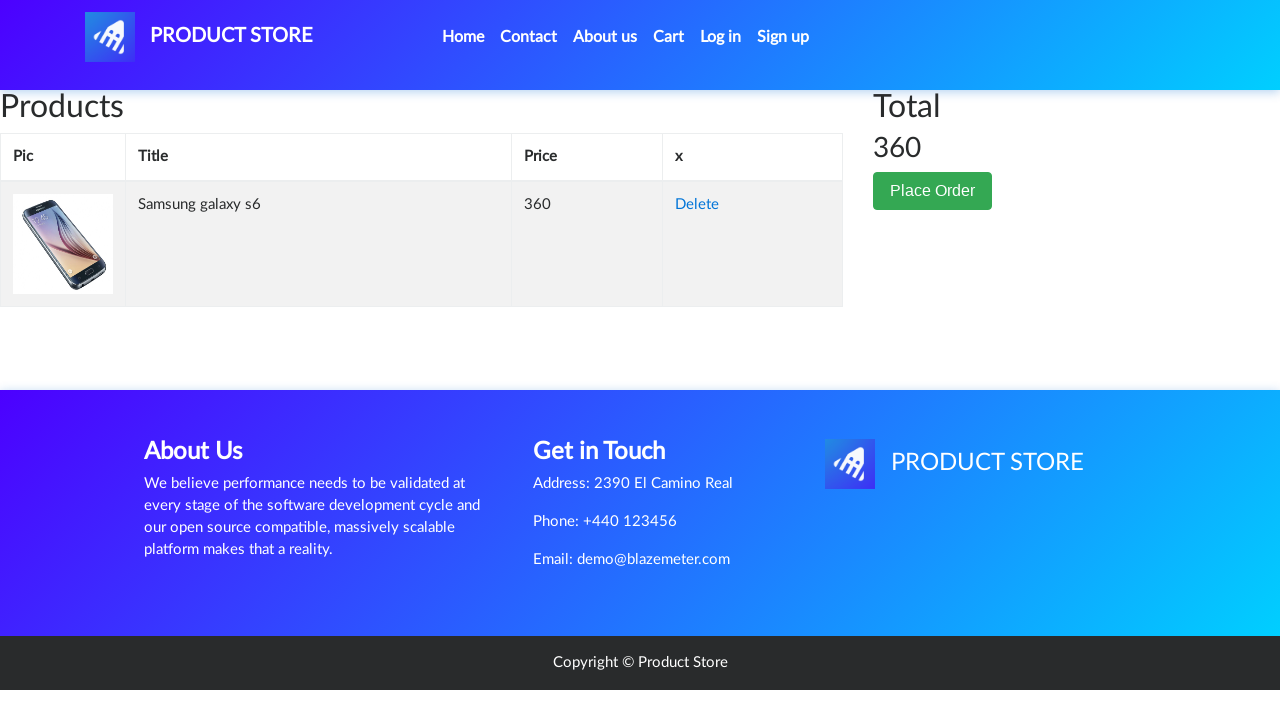

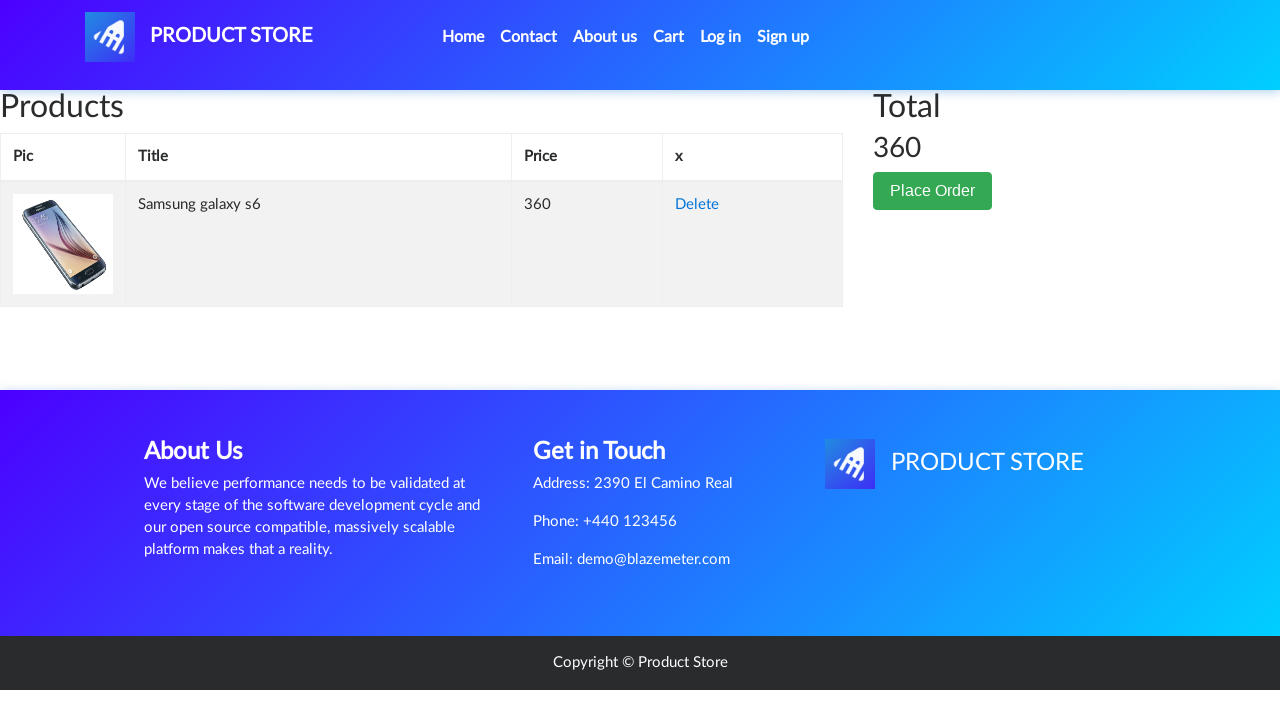